Tests dynamic loading functionality by clicking a start button and waiting for hidden content to become visible

Starting URL: https://the-internet.herokuapp.com/dynamic_loading/2

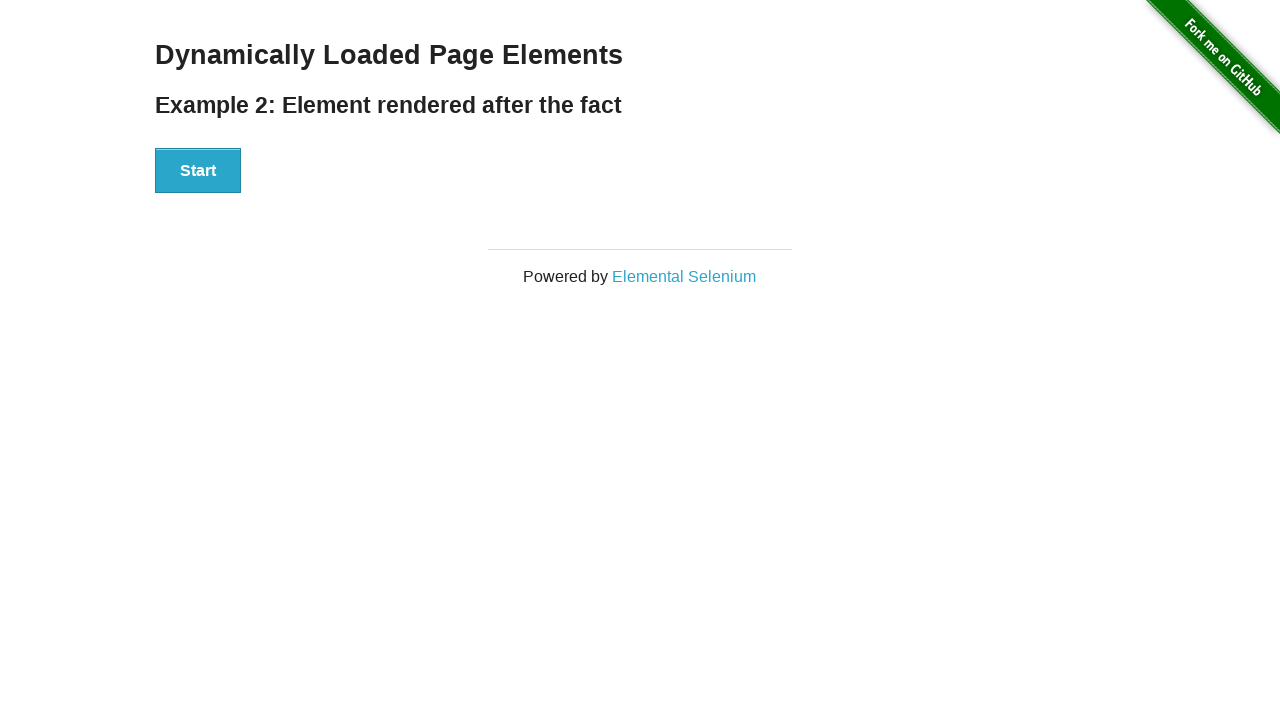

Clicked Start button to trigger dynamic loading at (198, 171) on xpath=//button[contains(text(),'Start')]
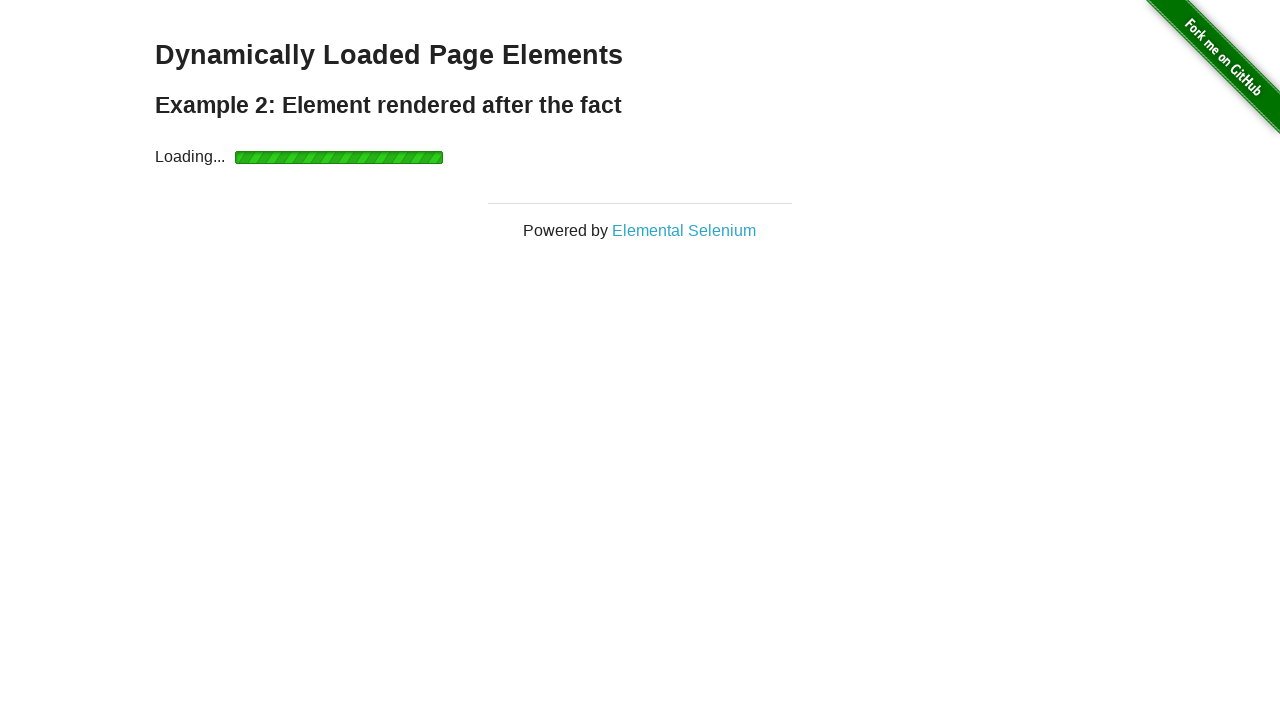

Waited for dynamically loaded 'Hello World' content to become visible
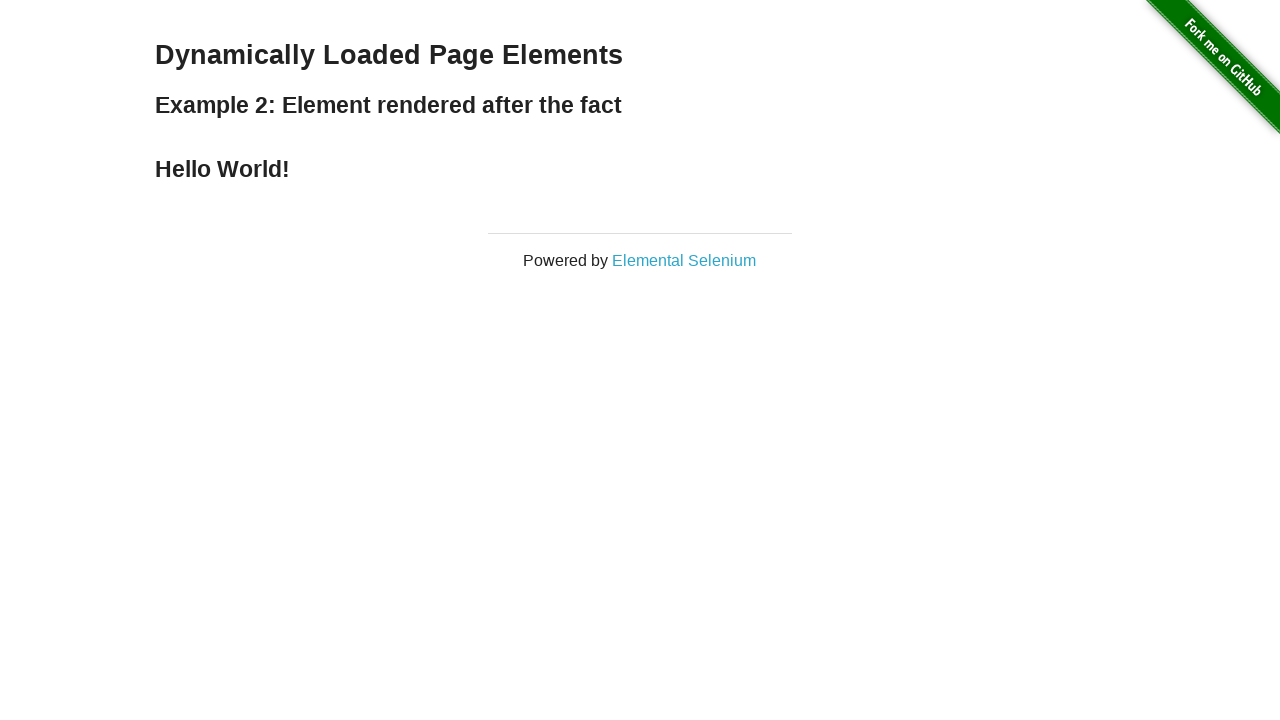

Located the 'Hello World' element
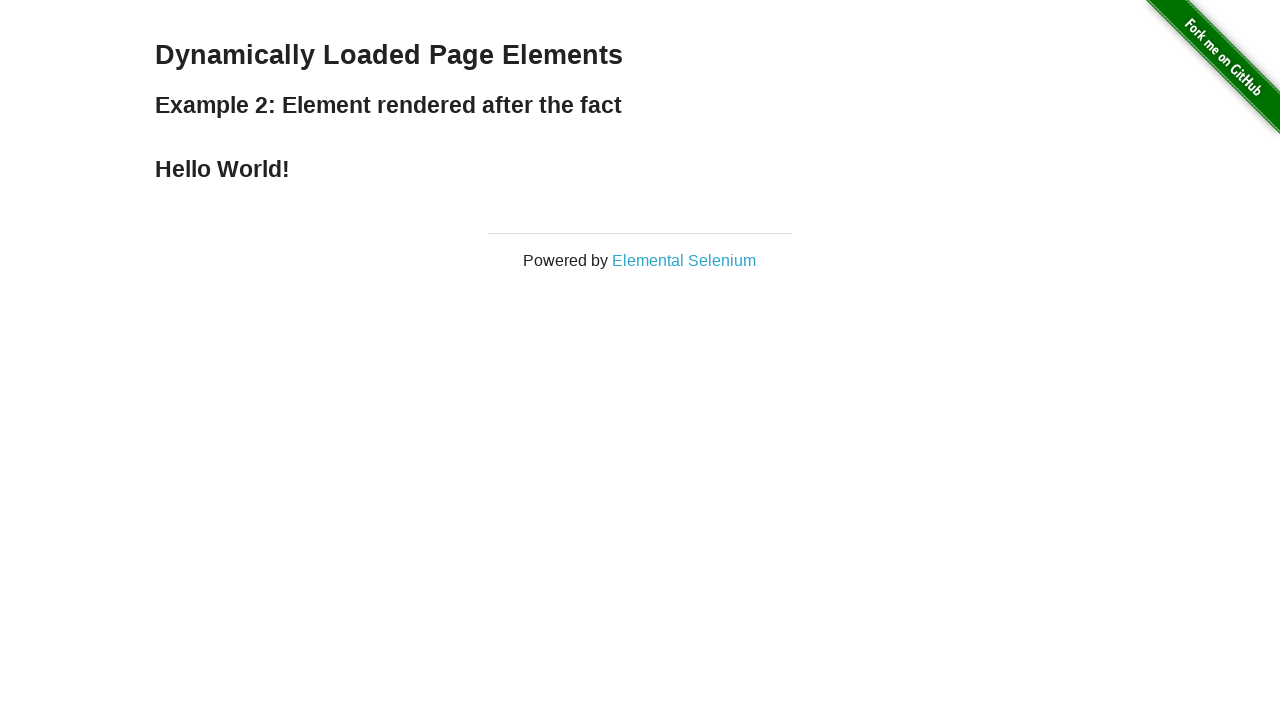

Retrieved text content: 'Hello World!'
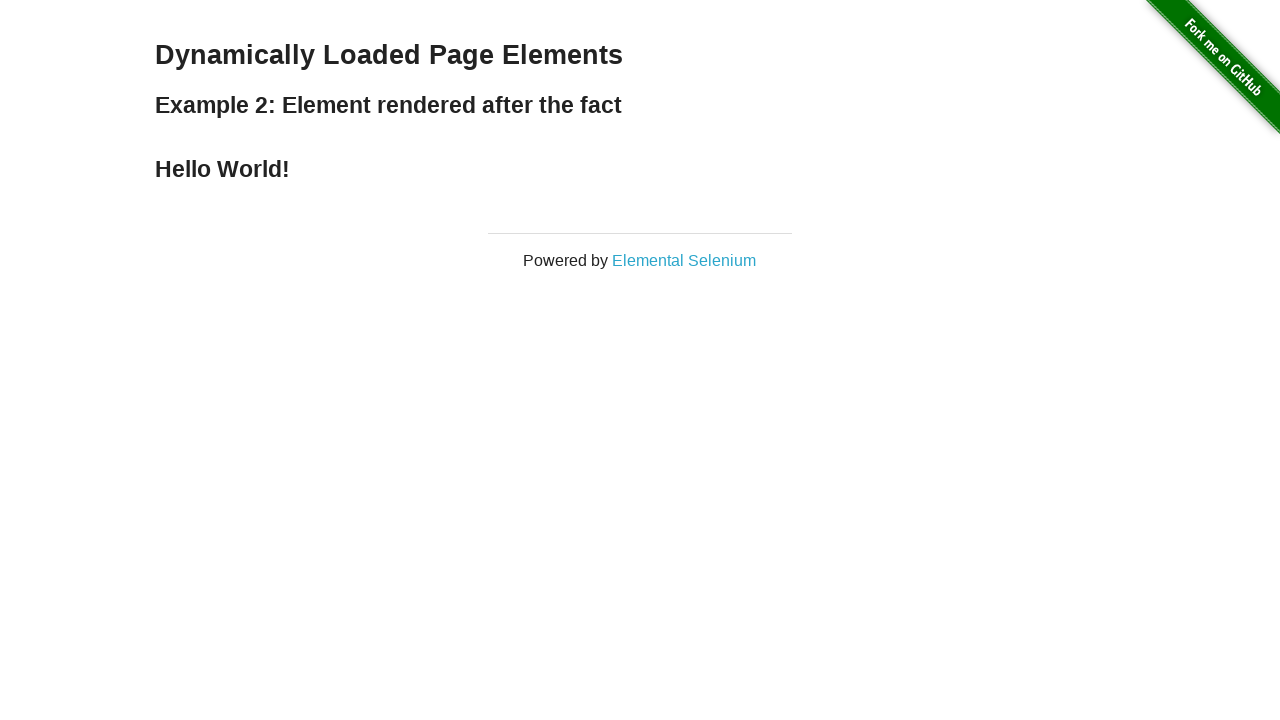

Printed the retrieved text content
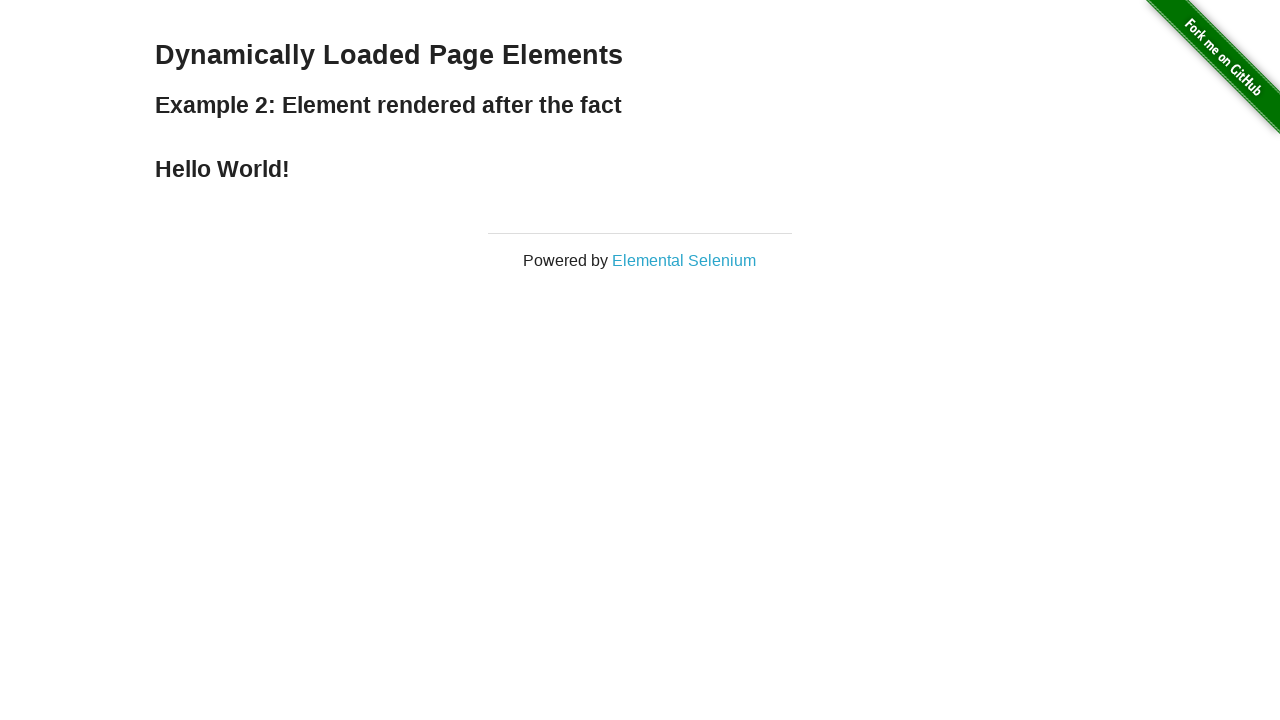

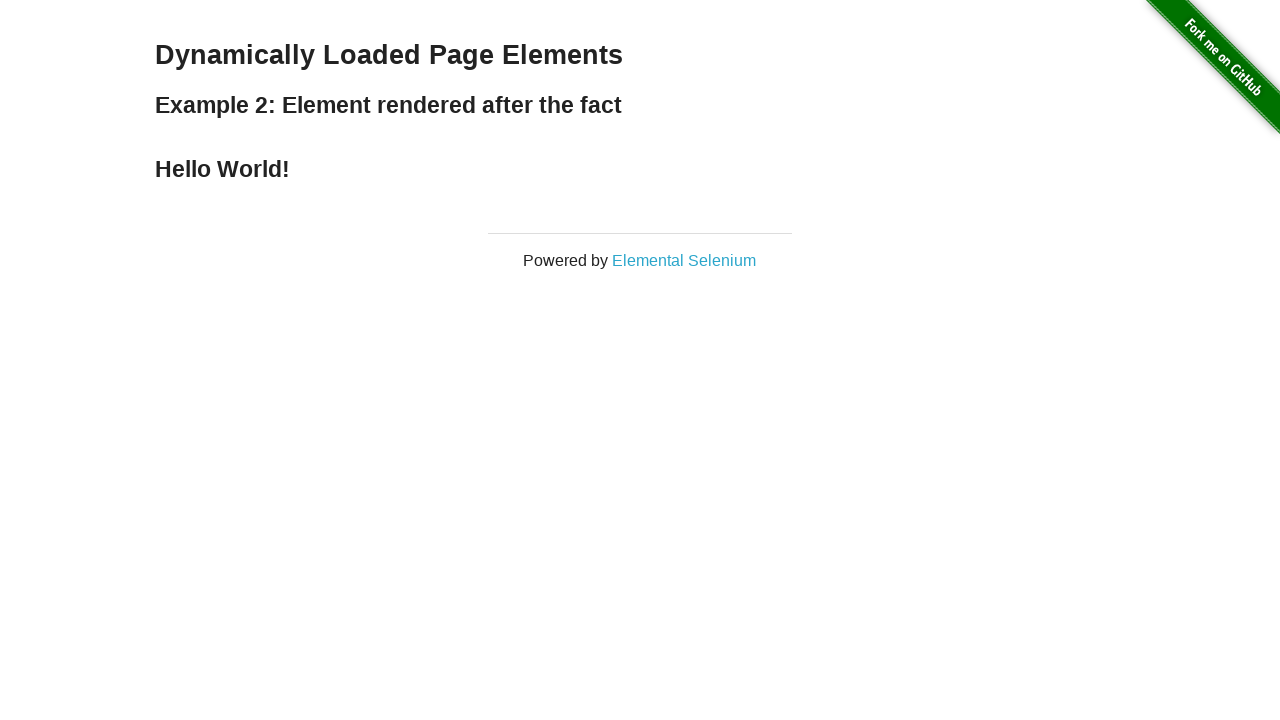